Tests keyboard key press functionality by sending Space and Left Arrow keys to an element and verifying the displayed result text matches the expected key pressed.

Starting URL: http://the-internet.herokuapp.com/key_presses

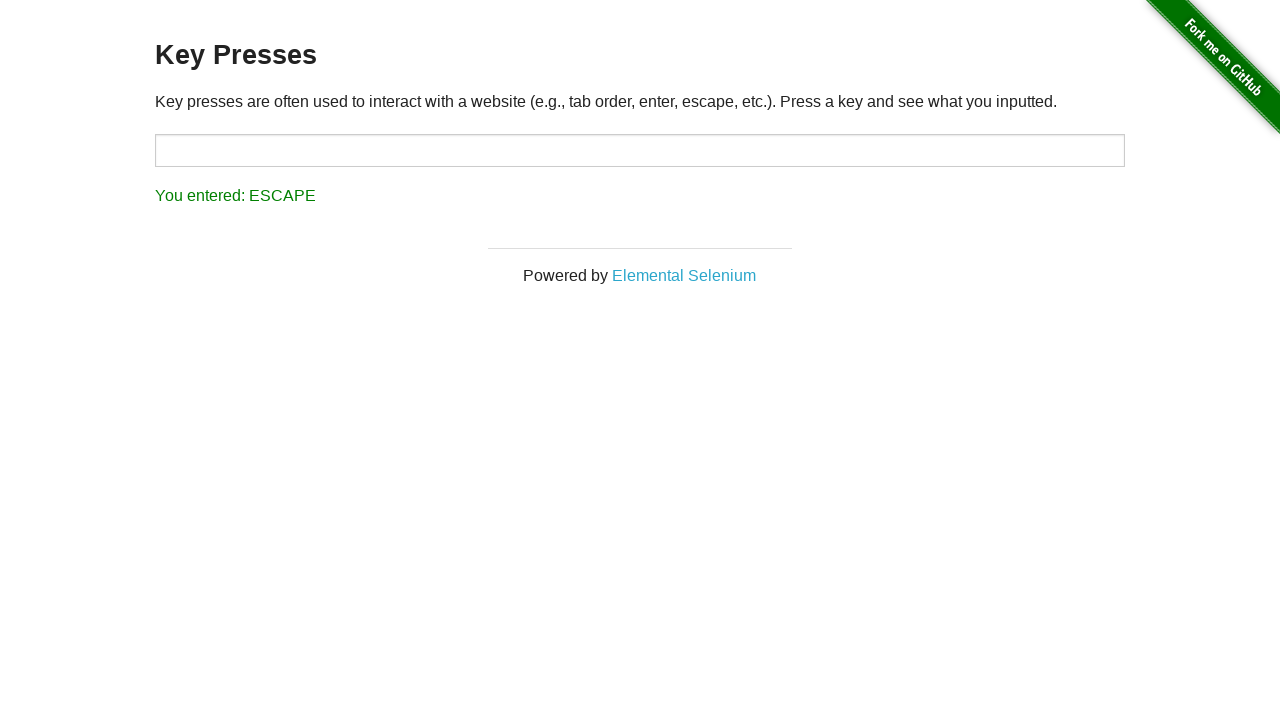

Pressed Space key on target element on #target
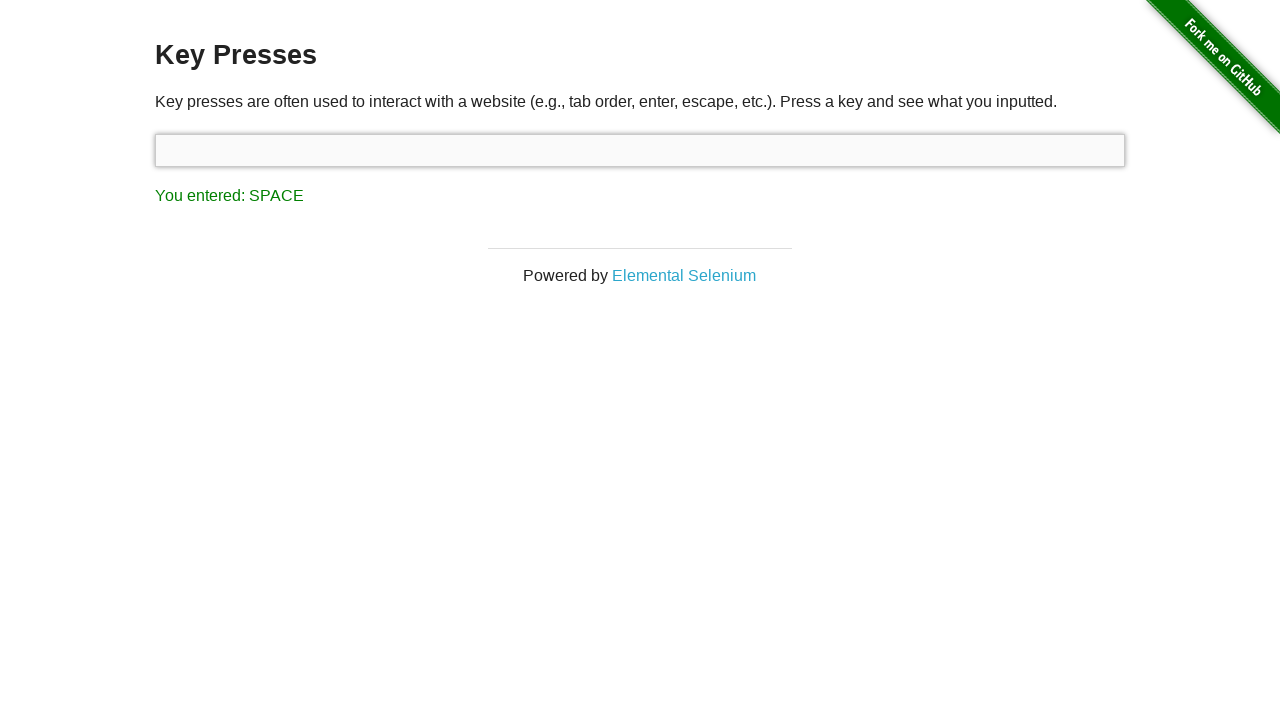

Retrieved result text after Space key press
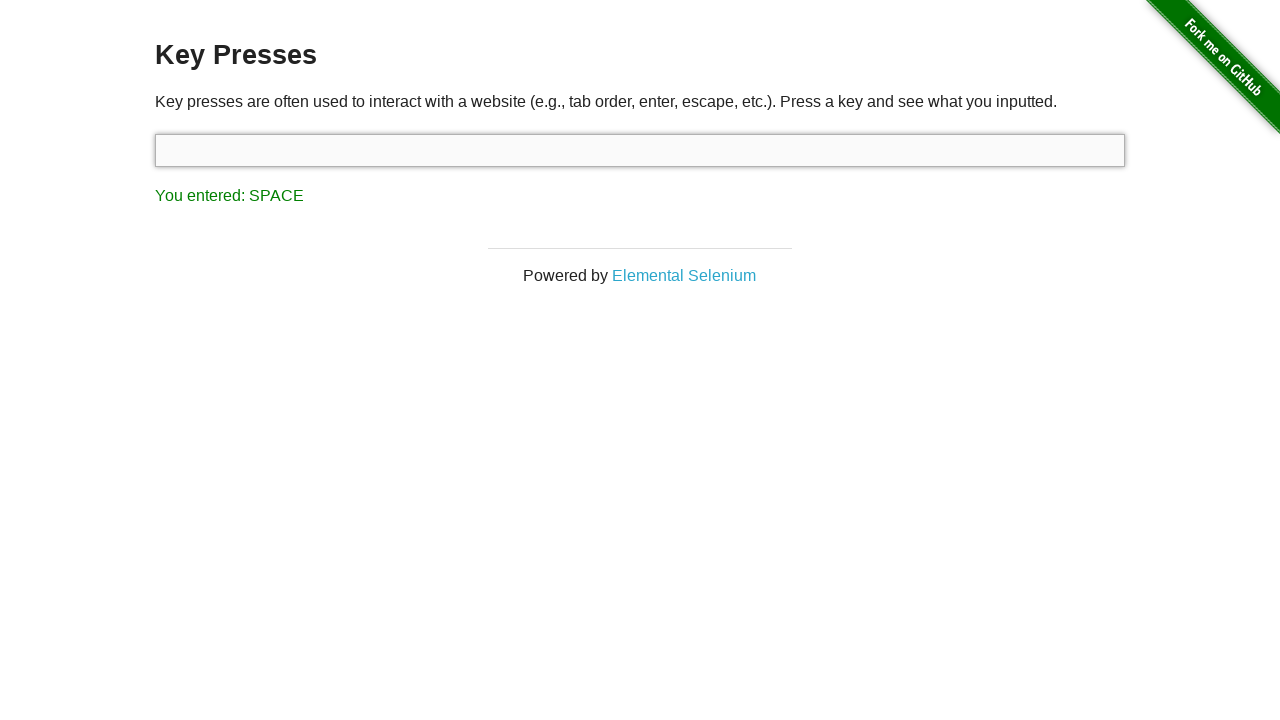

Verified result text matches 'You entered: SPACE'
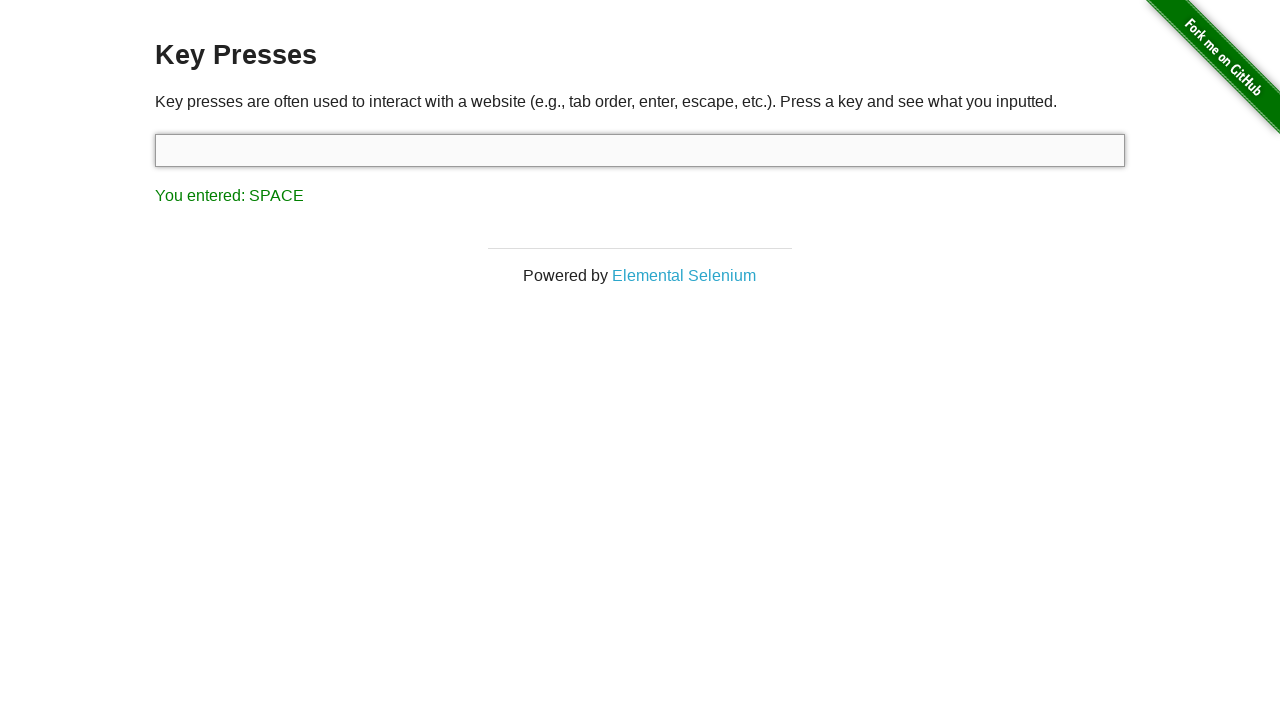

Pressed Left Arrow key on focused element
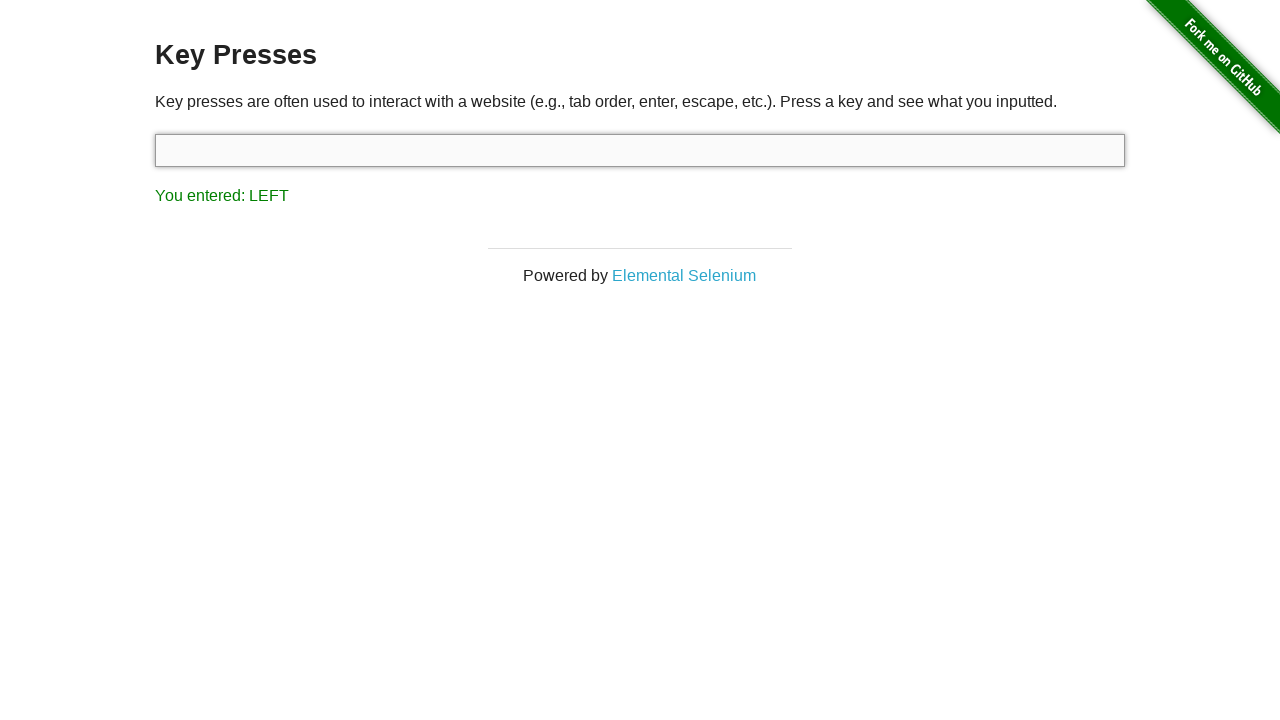

Retrieved result text after Left Arrow key press
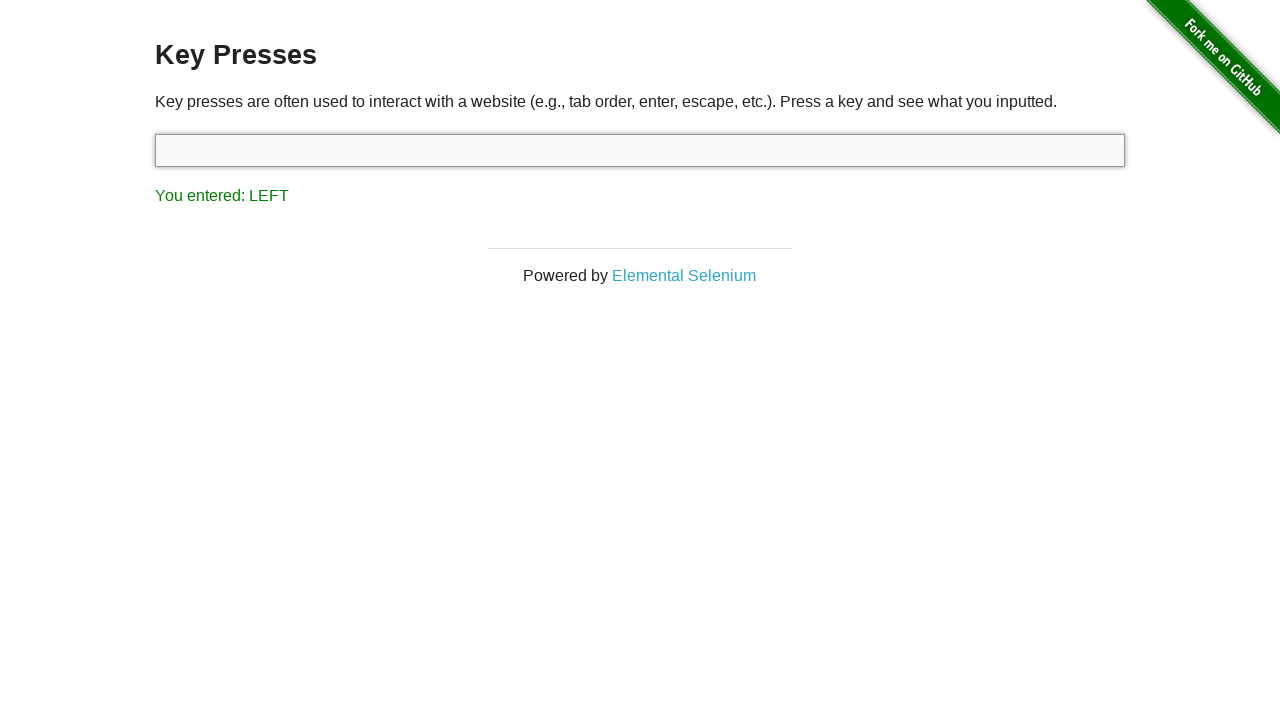

Verified result text matches 'You entered: LEFT'
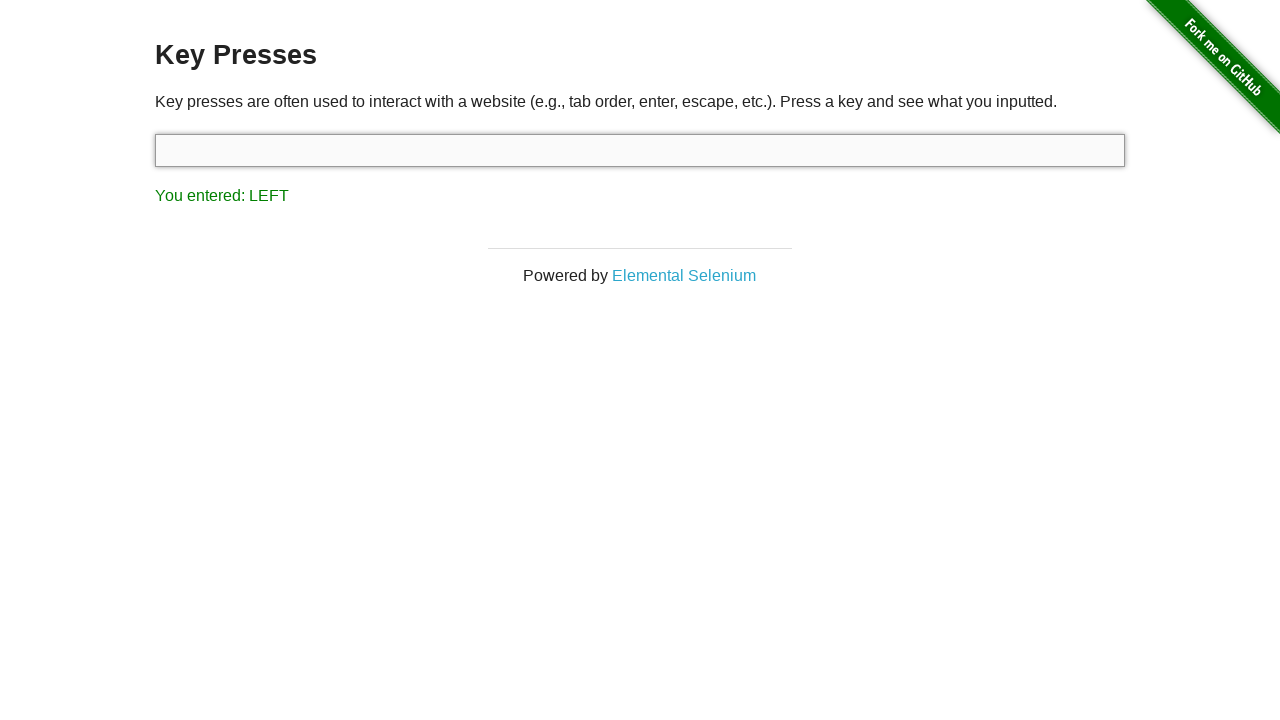

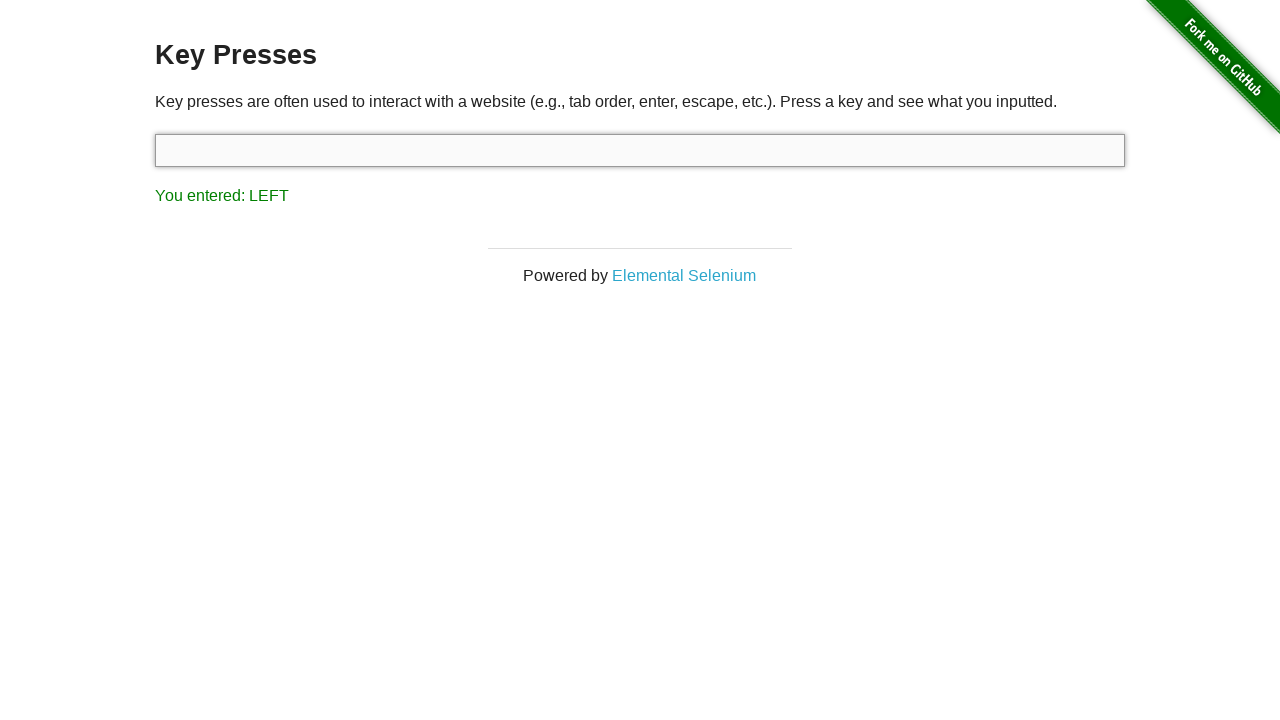